Tests checkbox interaction by navigating to the checkboxes page and clicking on the second checkbox element.

Starting URL: https://the-internet.herokuapp.com/checkboxes

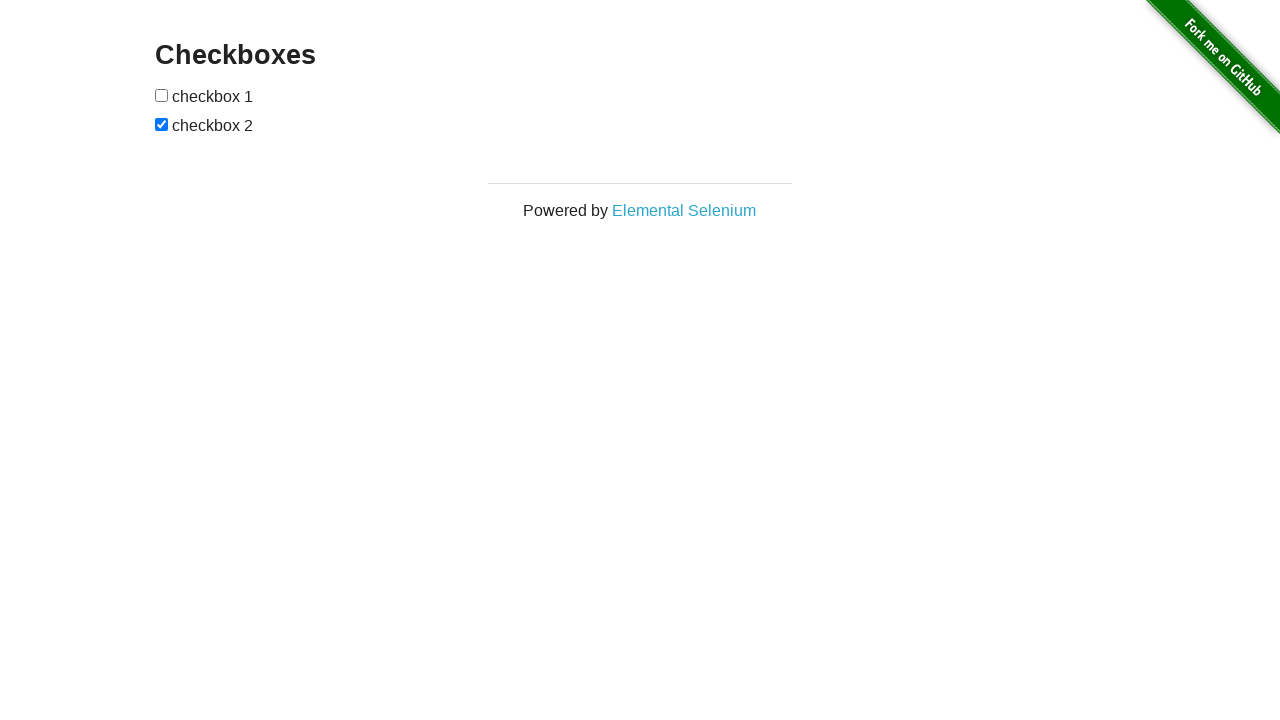

Waited for checkboxes to be visible on the page
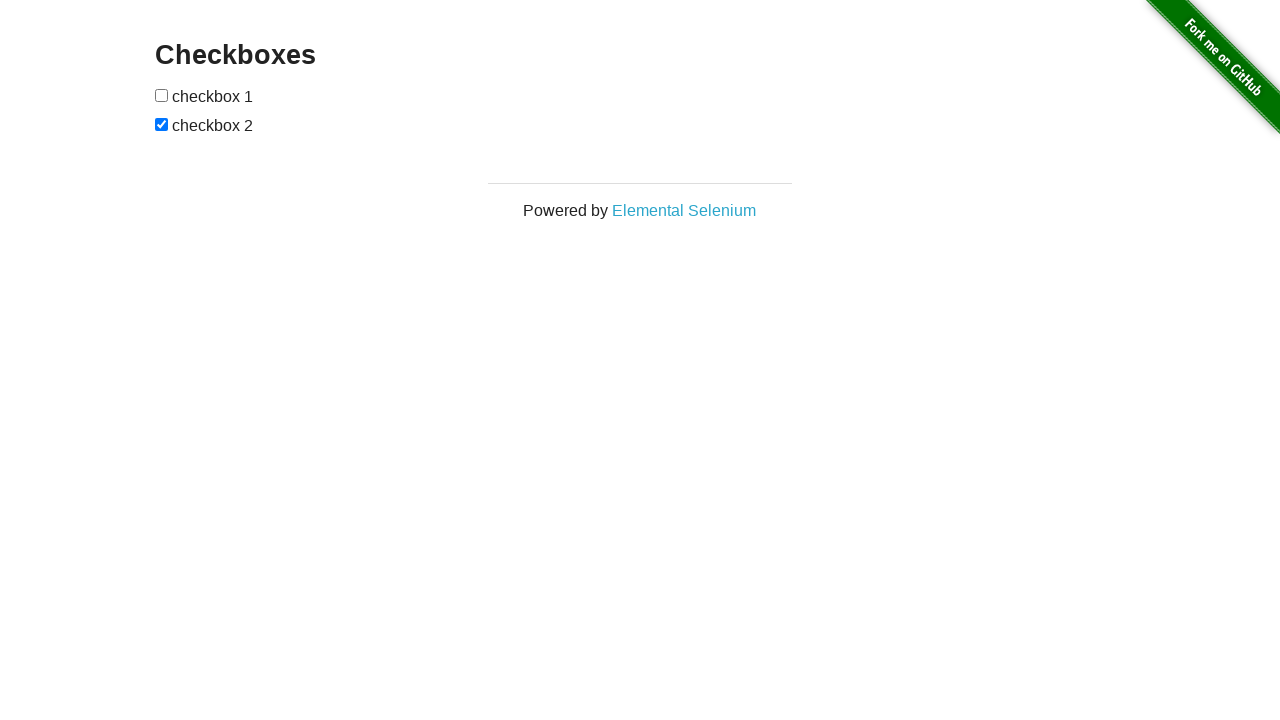

Clicked on the second checkbox element at (162, 124) on (//input[@type='checkbox'])[2]
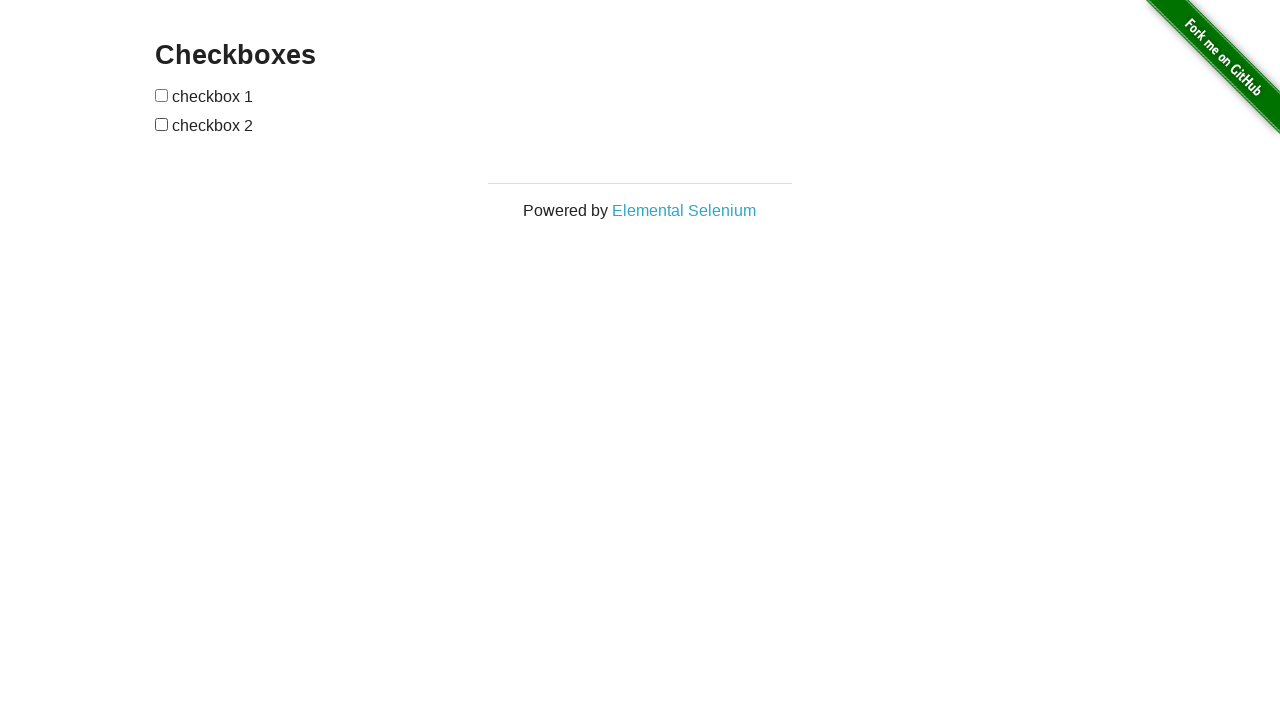

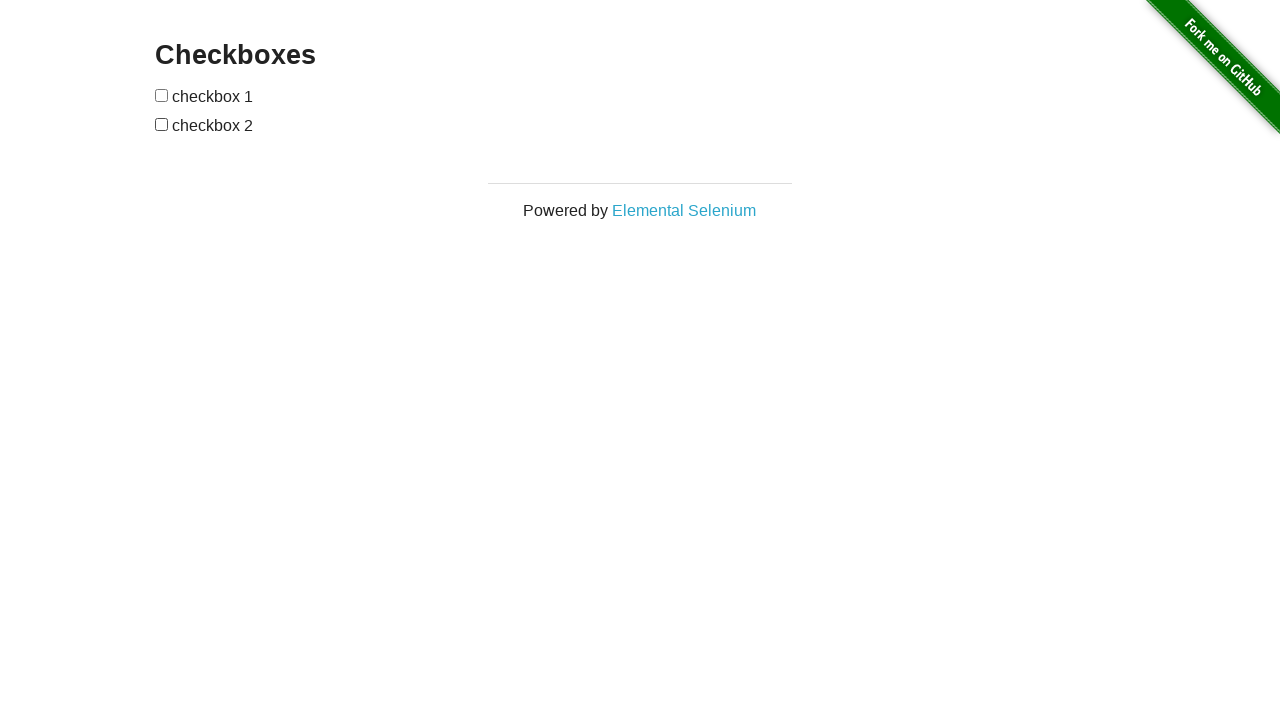